Tests navigation by clicking the return link and verifying redirect to homepage

Starting URL: https://bonigarcia.dev/selenium-webdriver-java/web-form.html

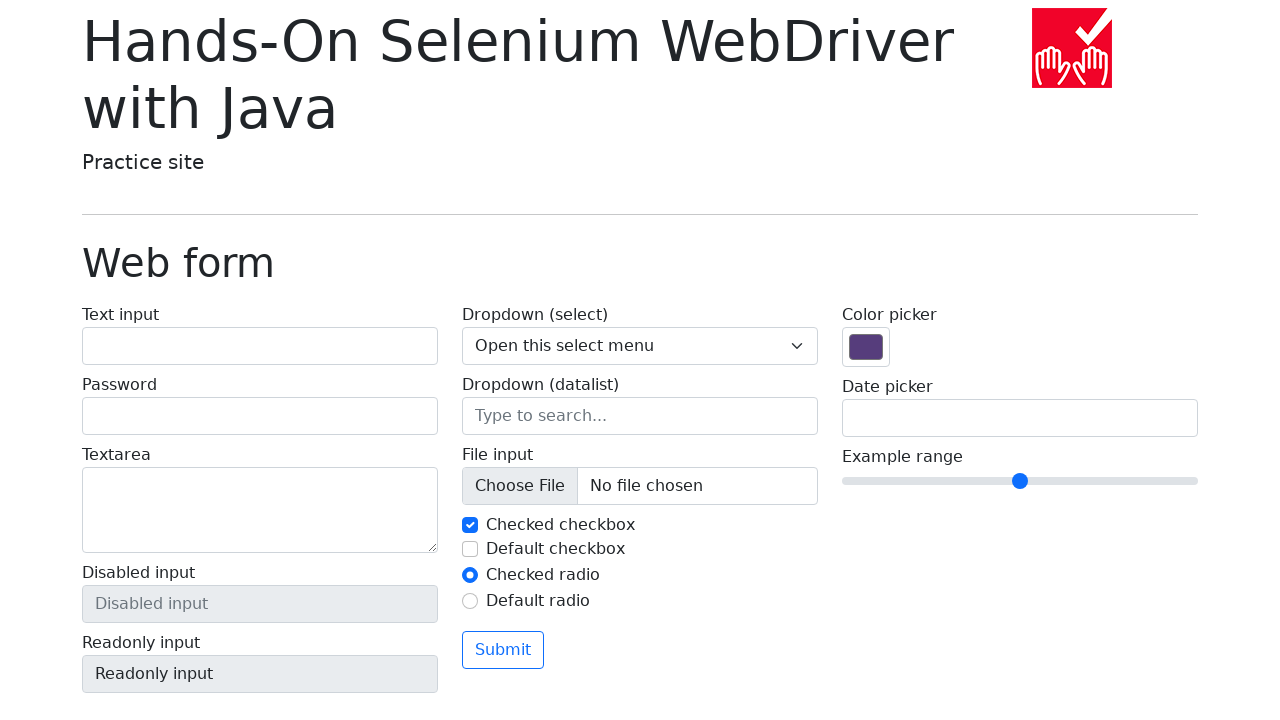

Clicked the return to homepage link at (143, 711) on a[href='./index.html']
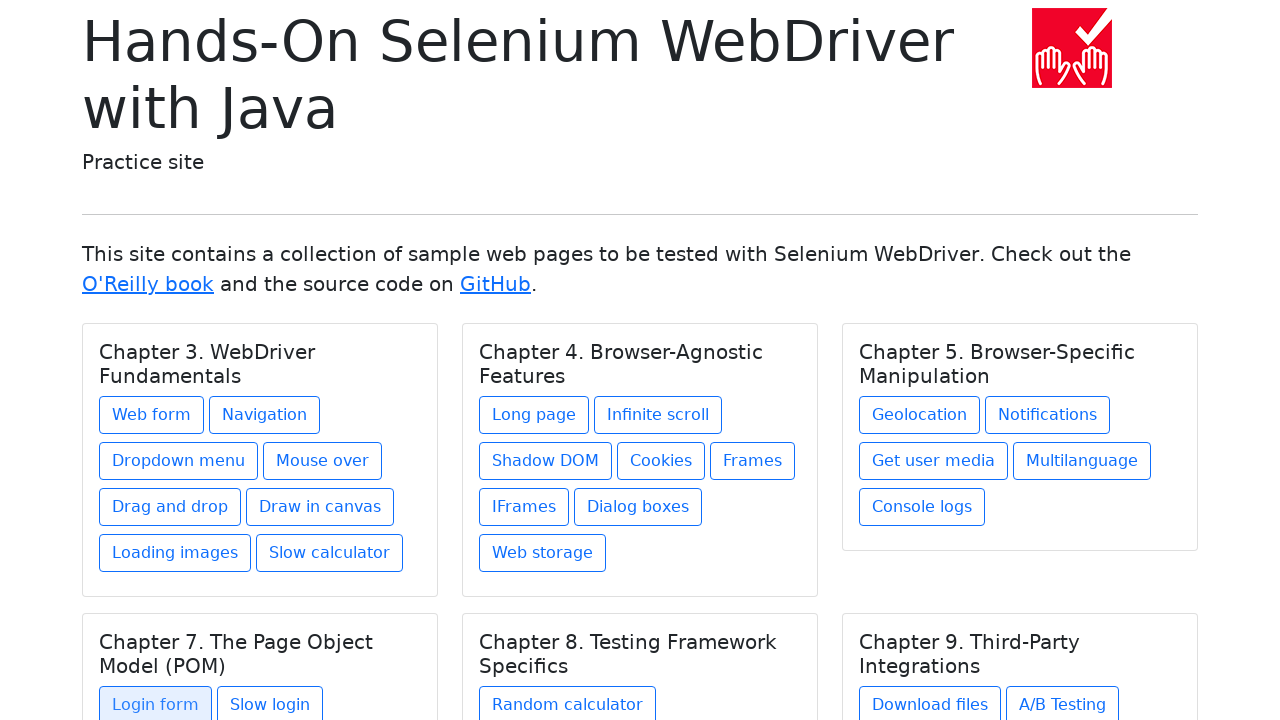

Verified redirect to homepage - URL is https://bonigarcia.dev/selenium-webdriver-java/index.html
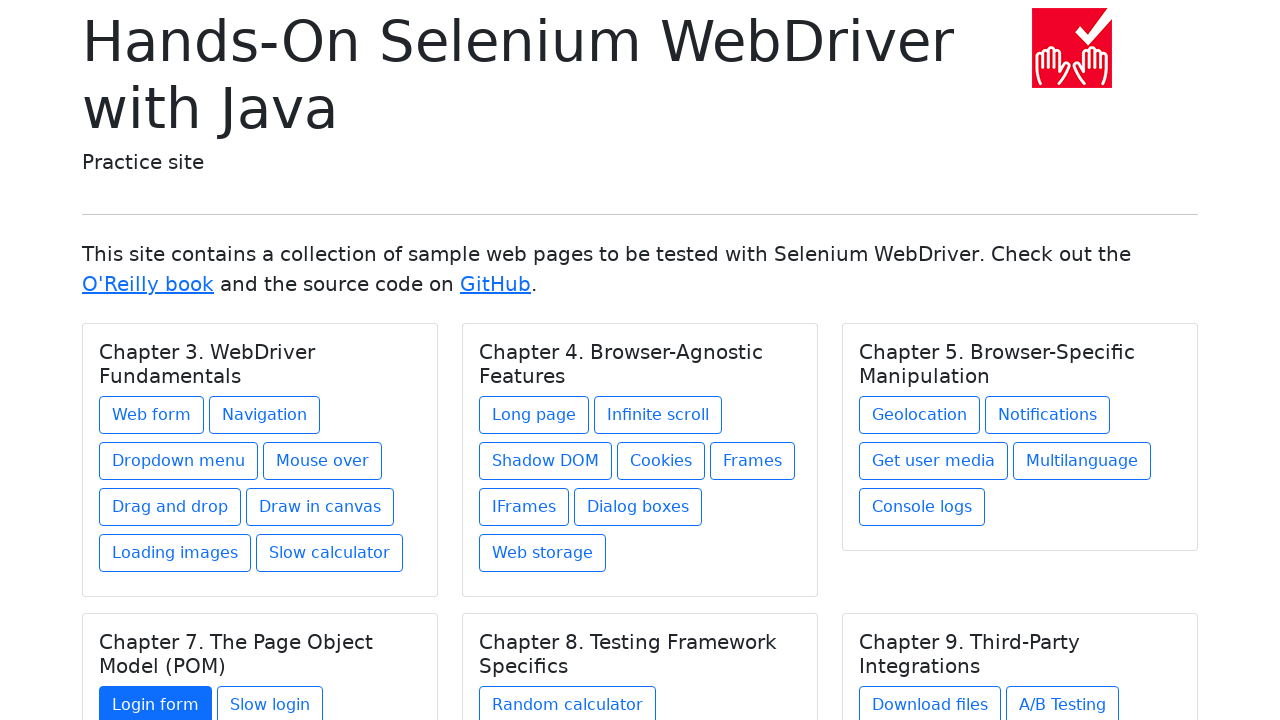

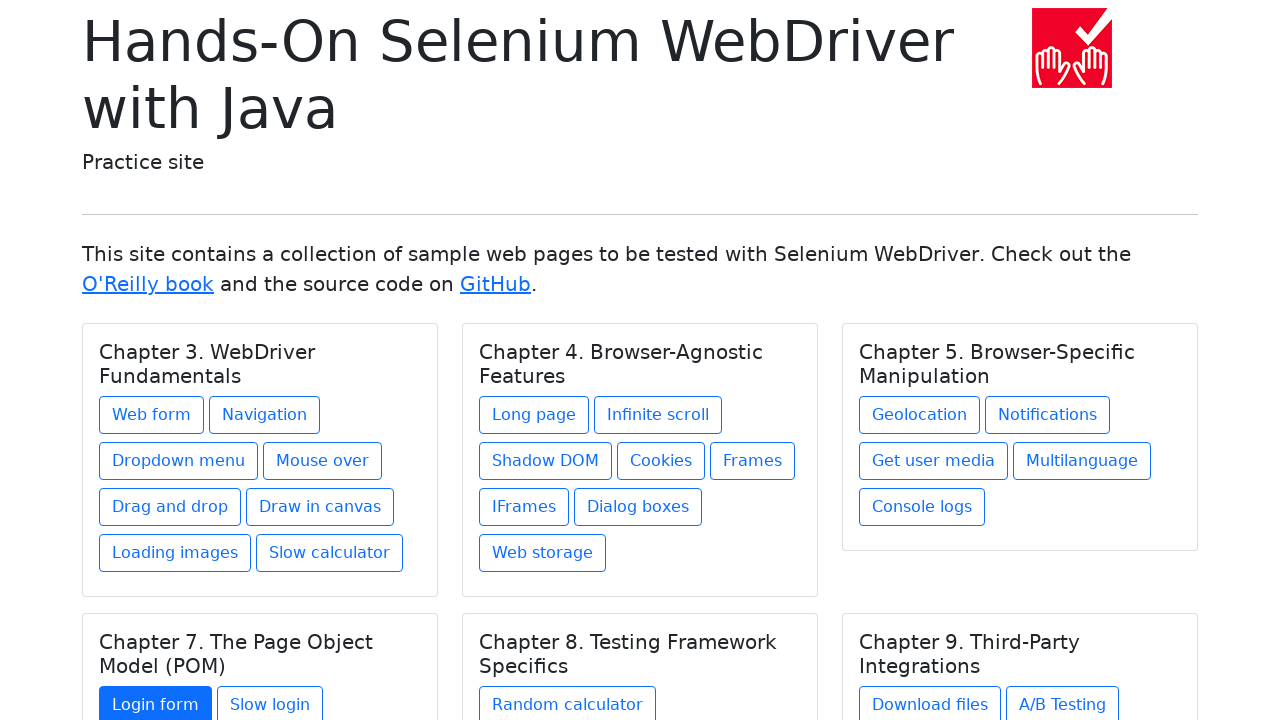